Tests validation error when password is empty

Starting URL: https://sakshingp.github.io/assignment/login.html

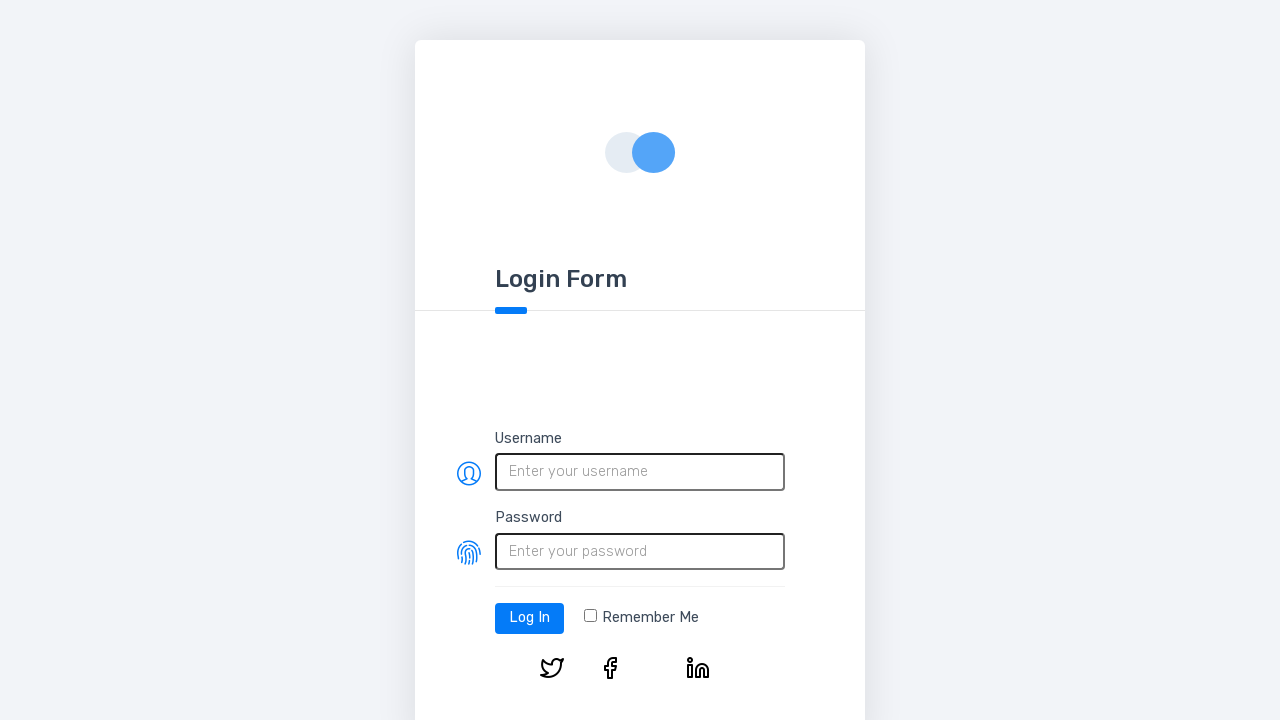

Navigated to login page
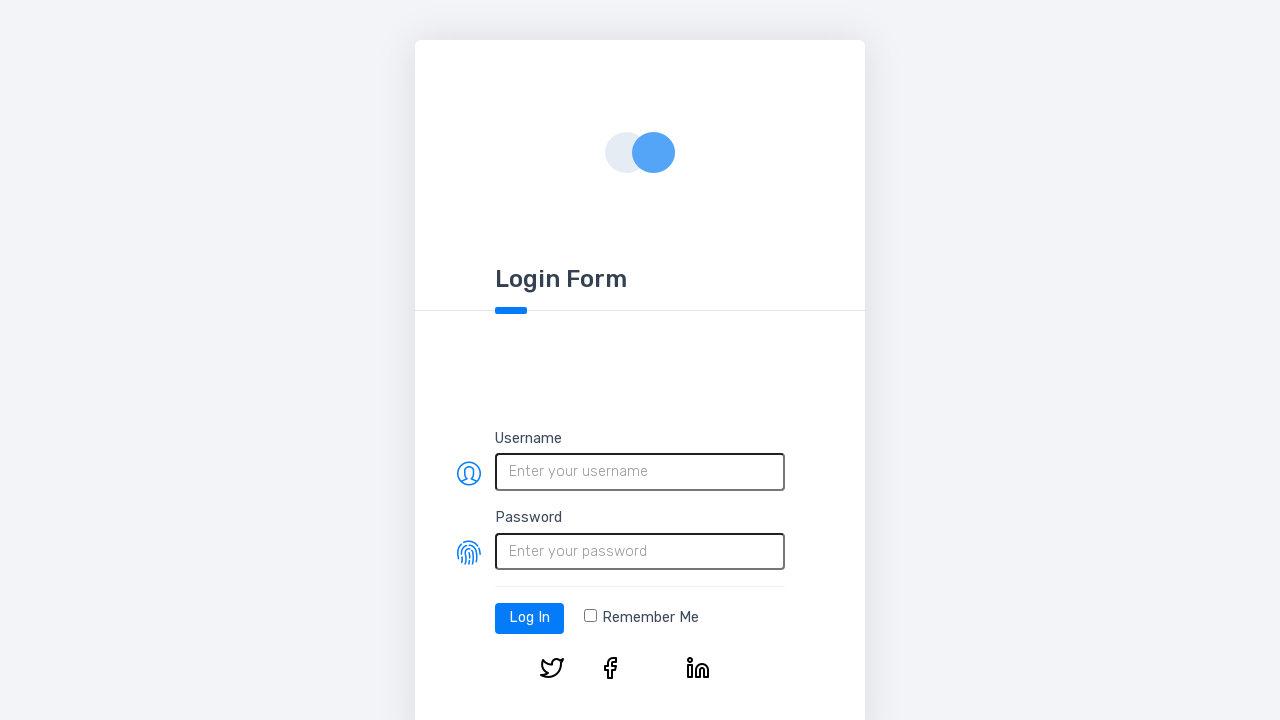

Filled username field with 'anyUser' on #username
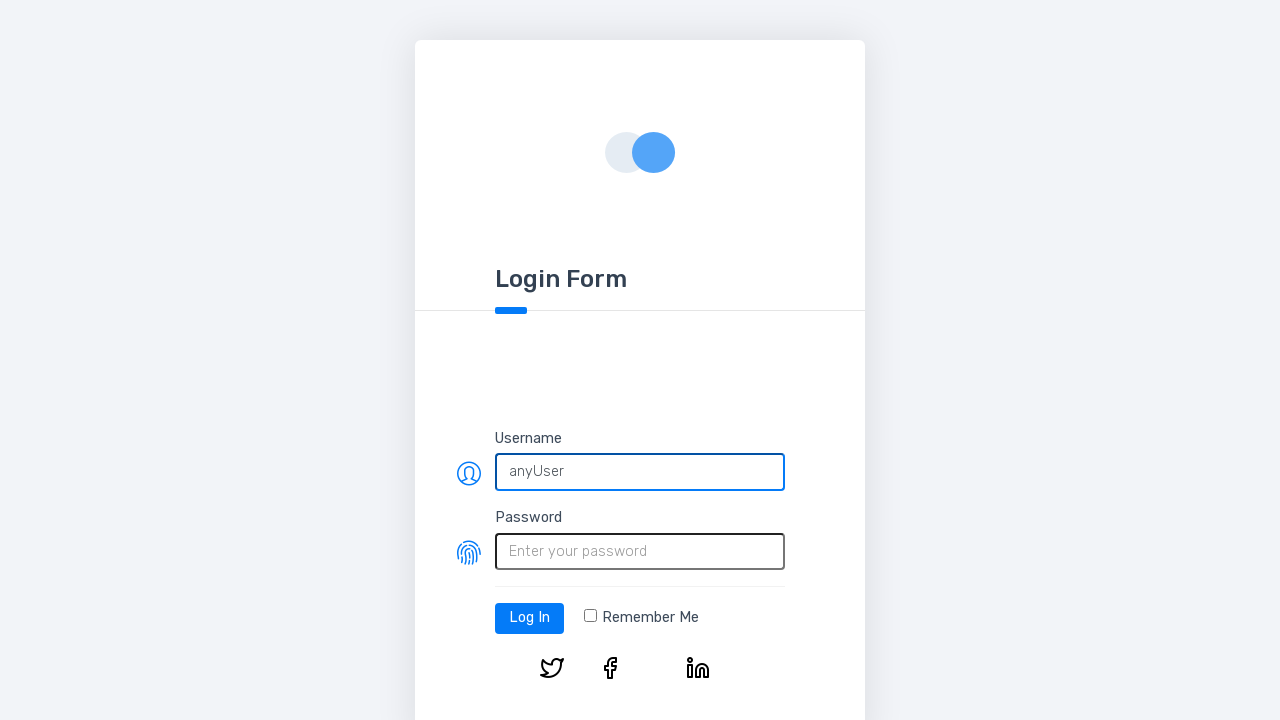

Left password field empty on #password
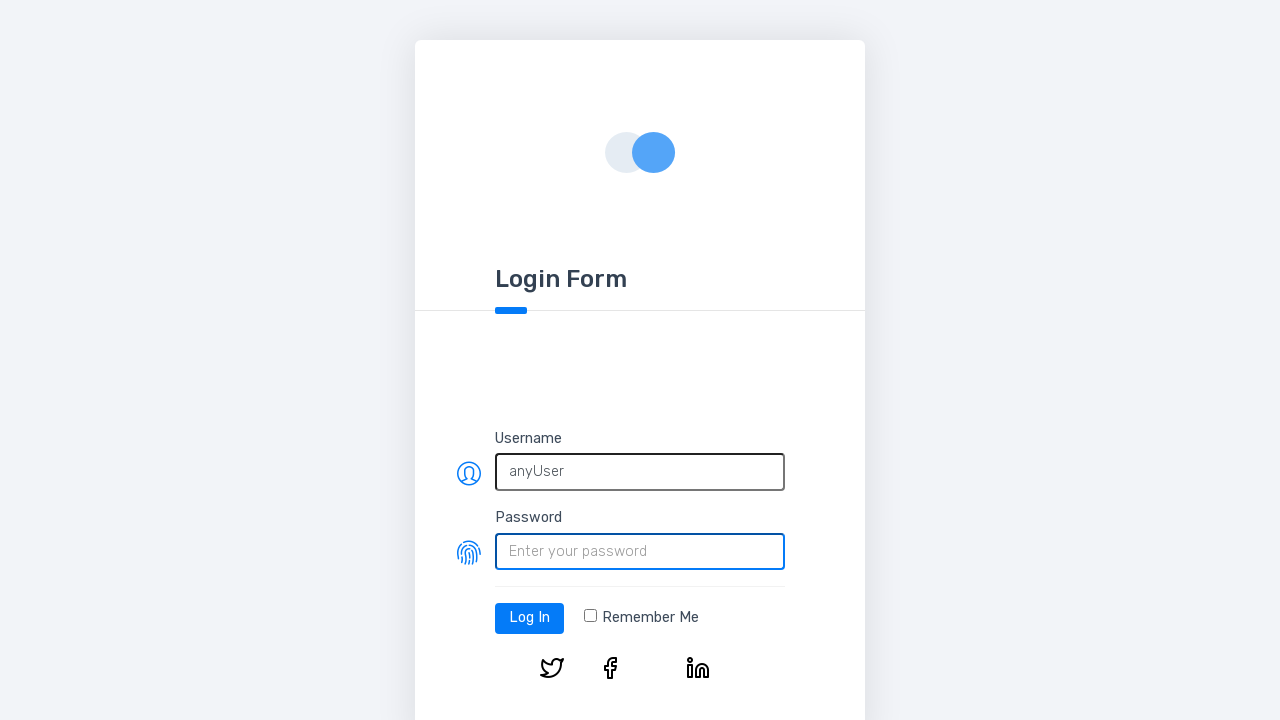

Clicked login button at (530, 618) on #log-in
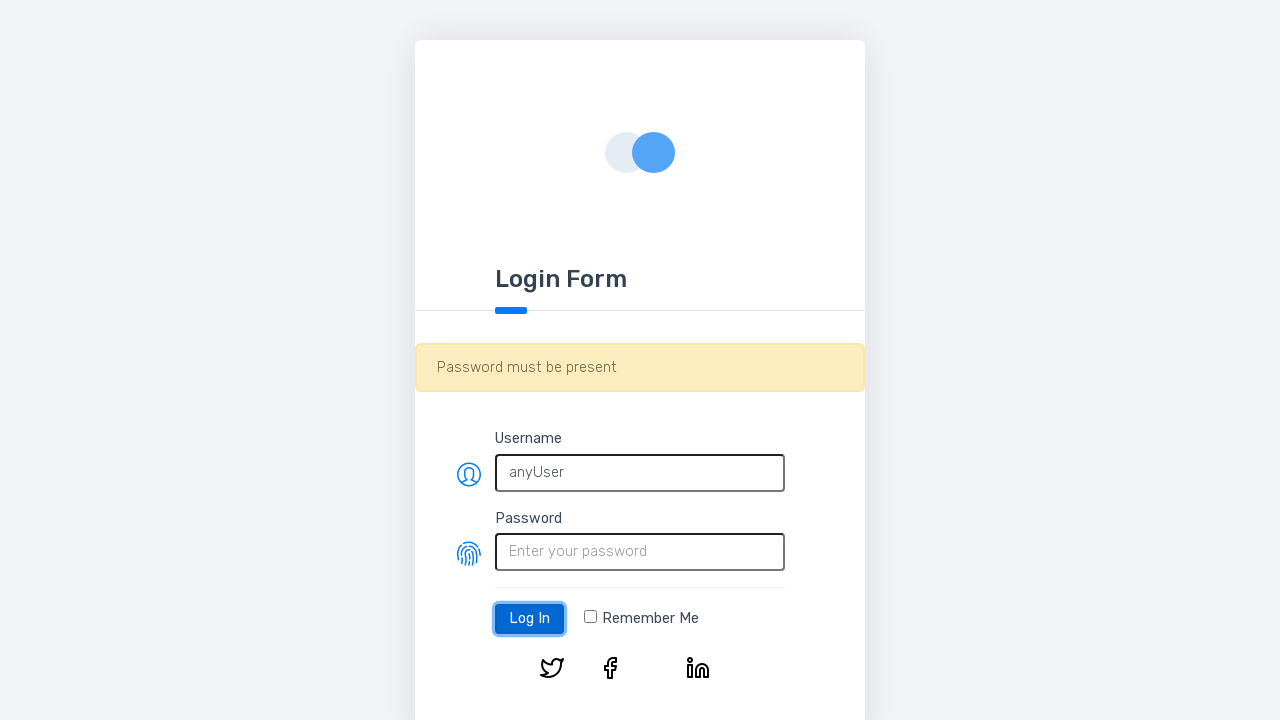

Validation error message appeared: 'Password must be present'
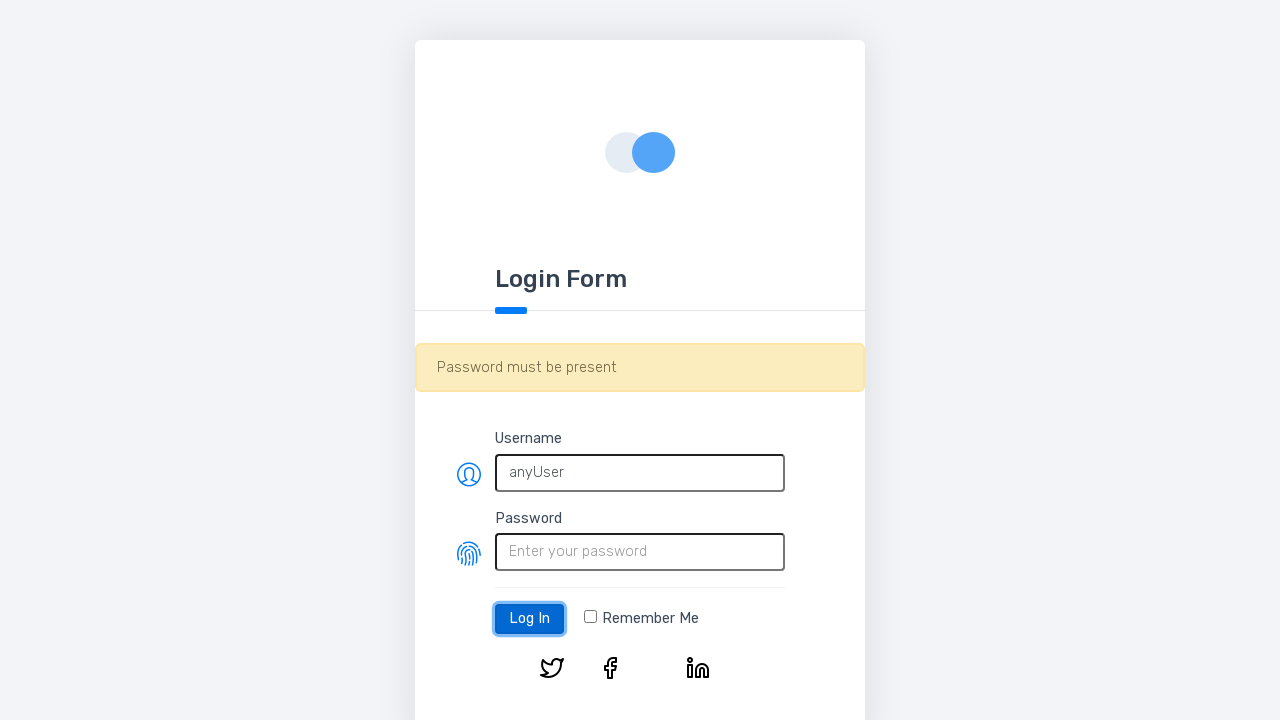

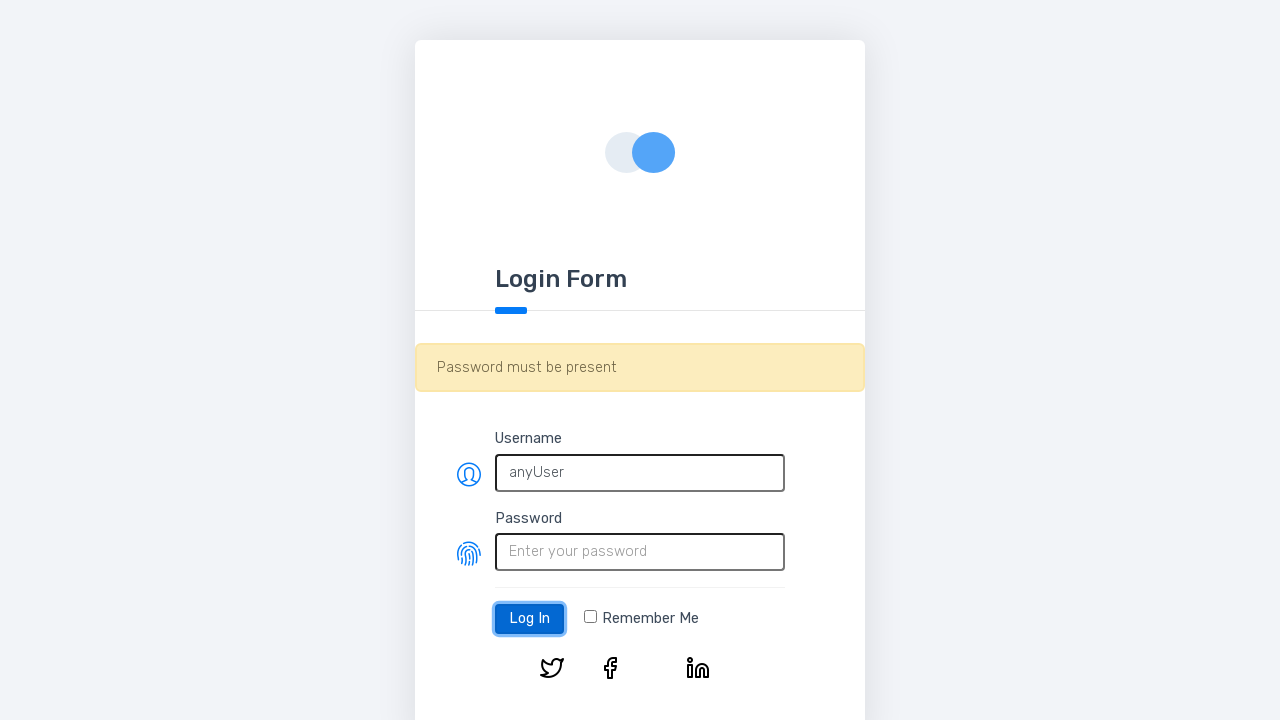